Tests dropdown functionality by selecting an option from an experience years dropdown

Starting URL: https://www.globalsqa.com/samplepagetest/

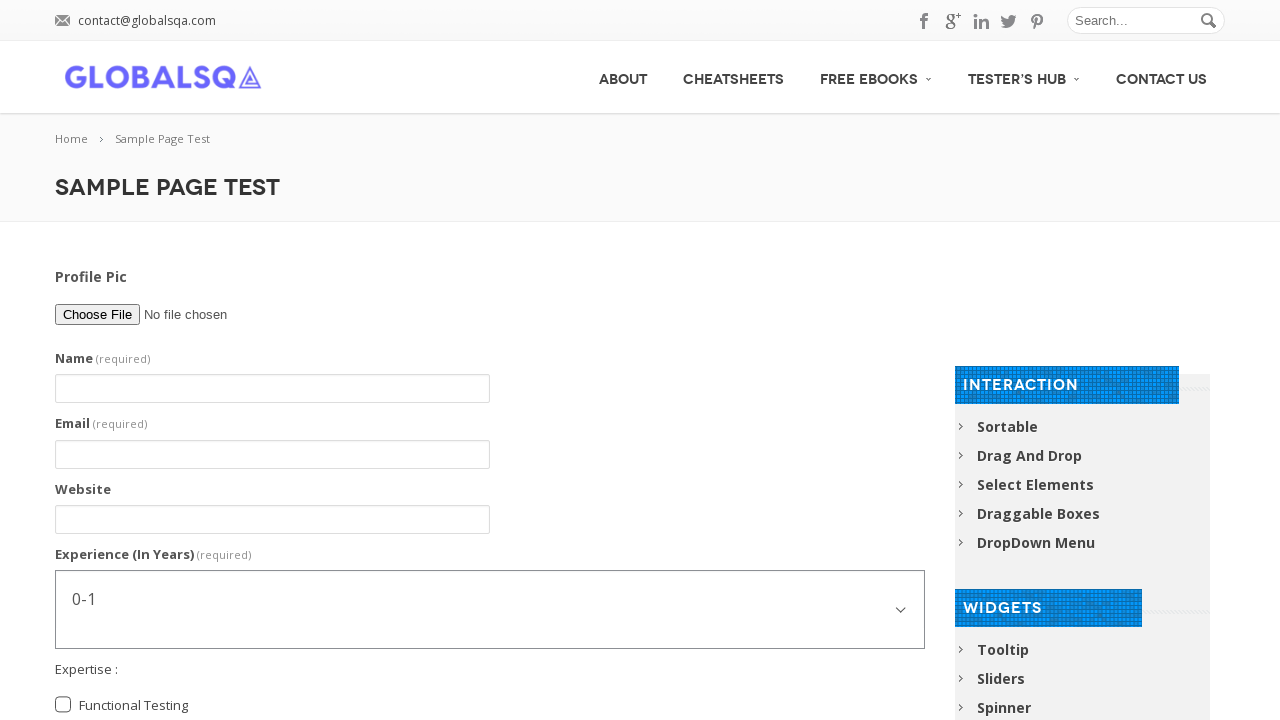

Located the experience years dropdown element
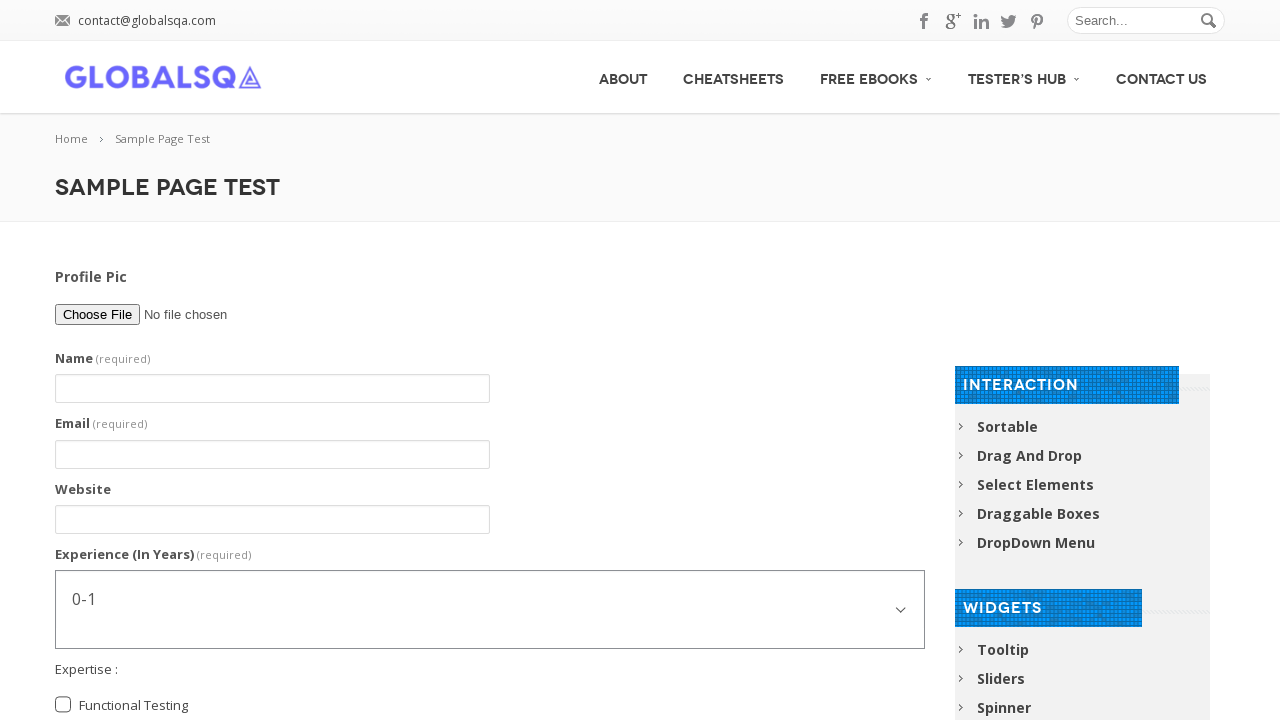

Selected '7-10' years option from the experience dropdown on select#g2599-experienceinyears
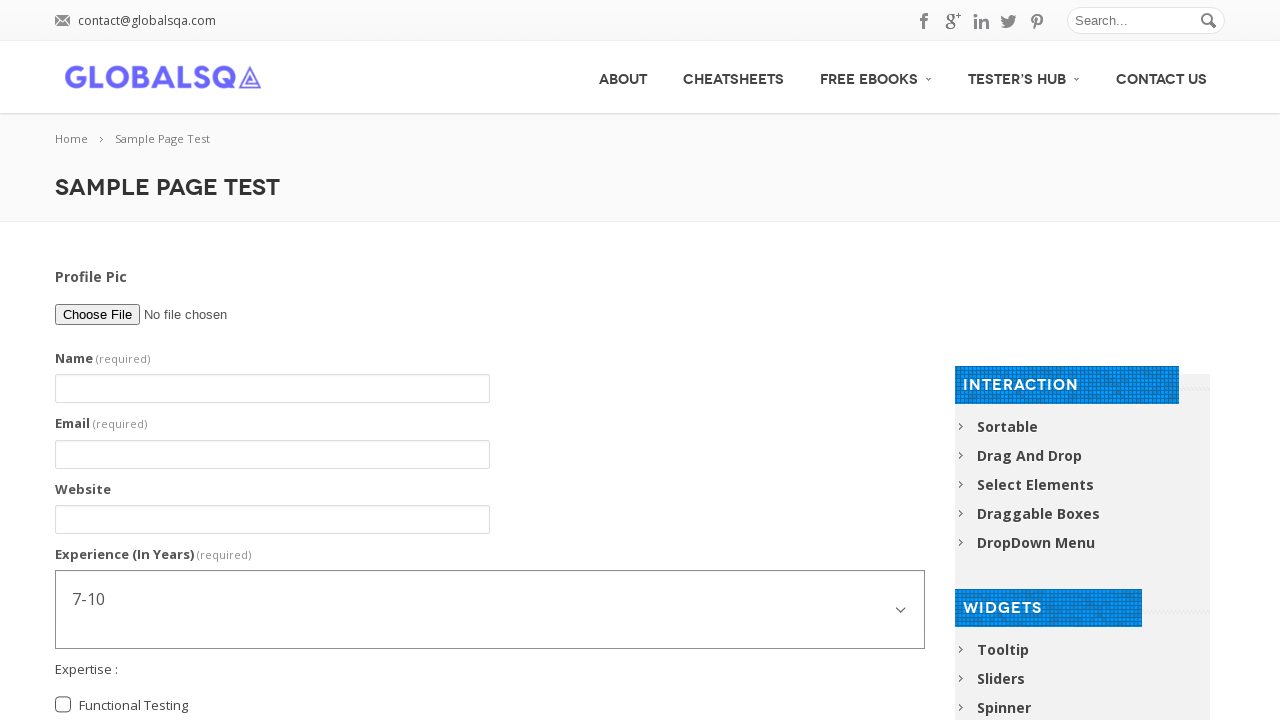

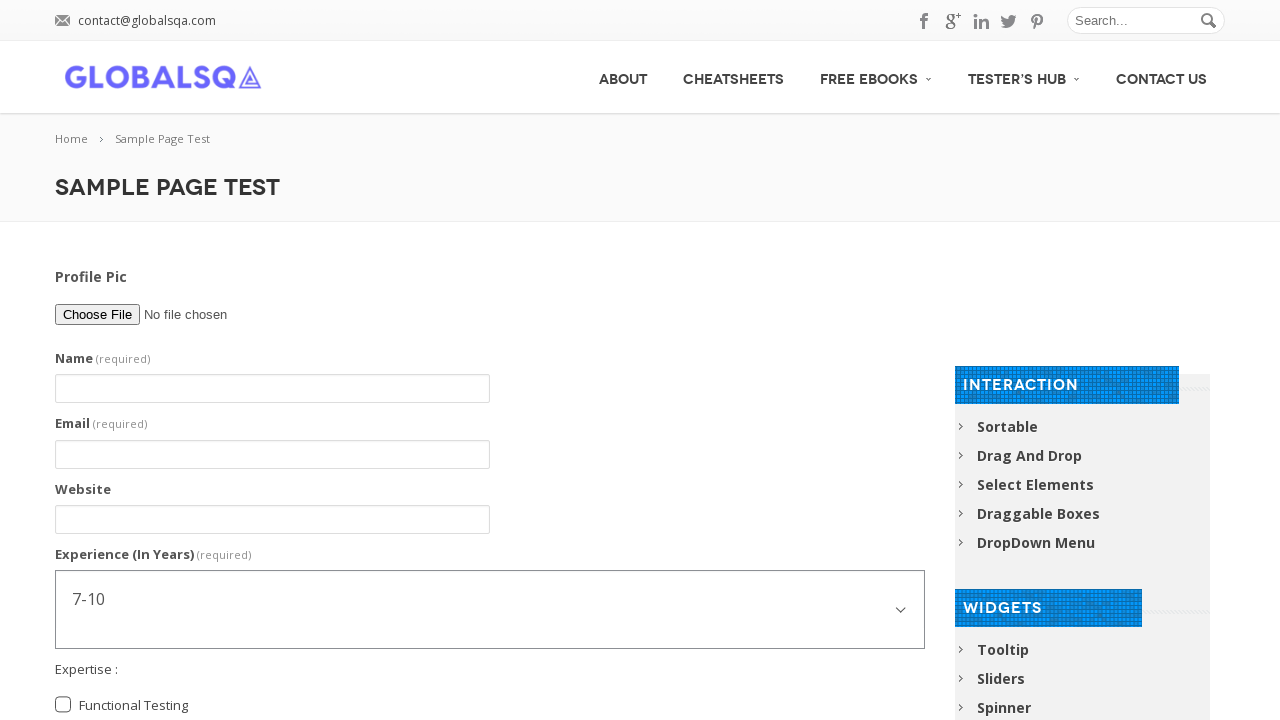